Tests navigation from the homepage to the About Us page and verifies page titles

Starting URL: https://training-support.net

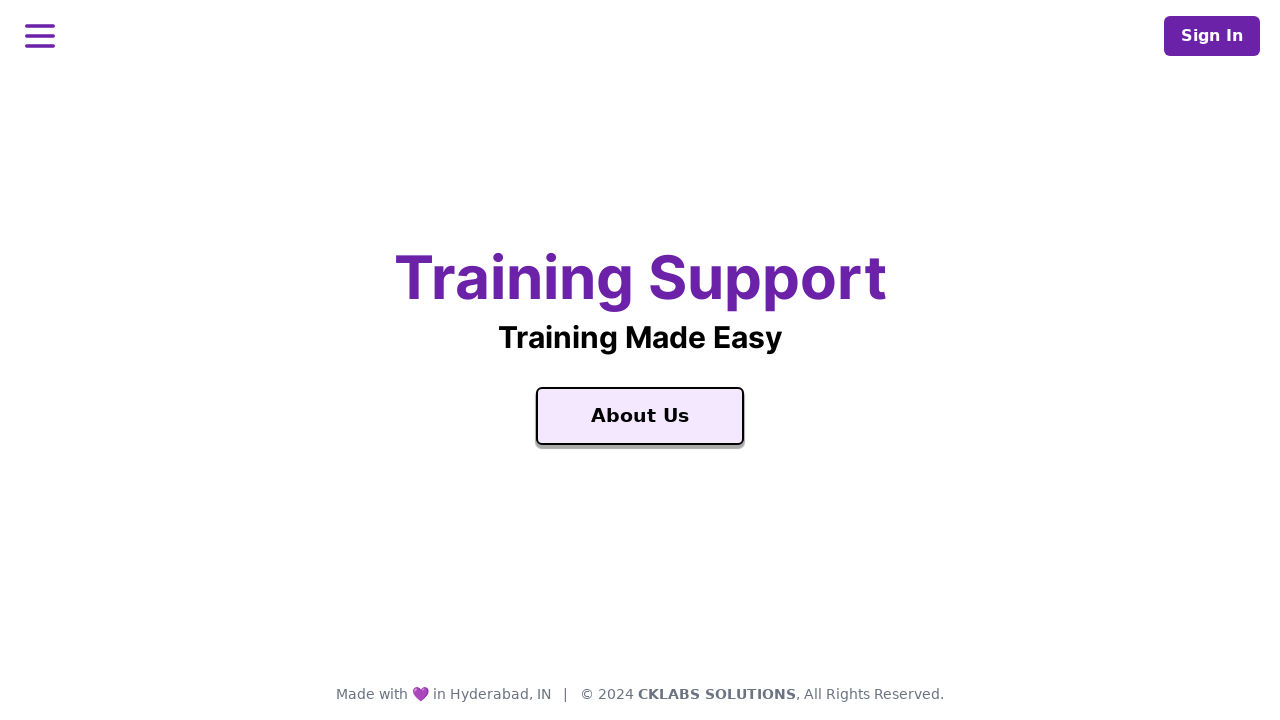

Verified homepage title is 'Training Support'
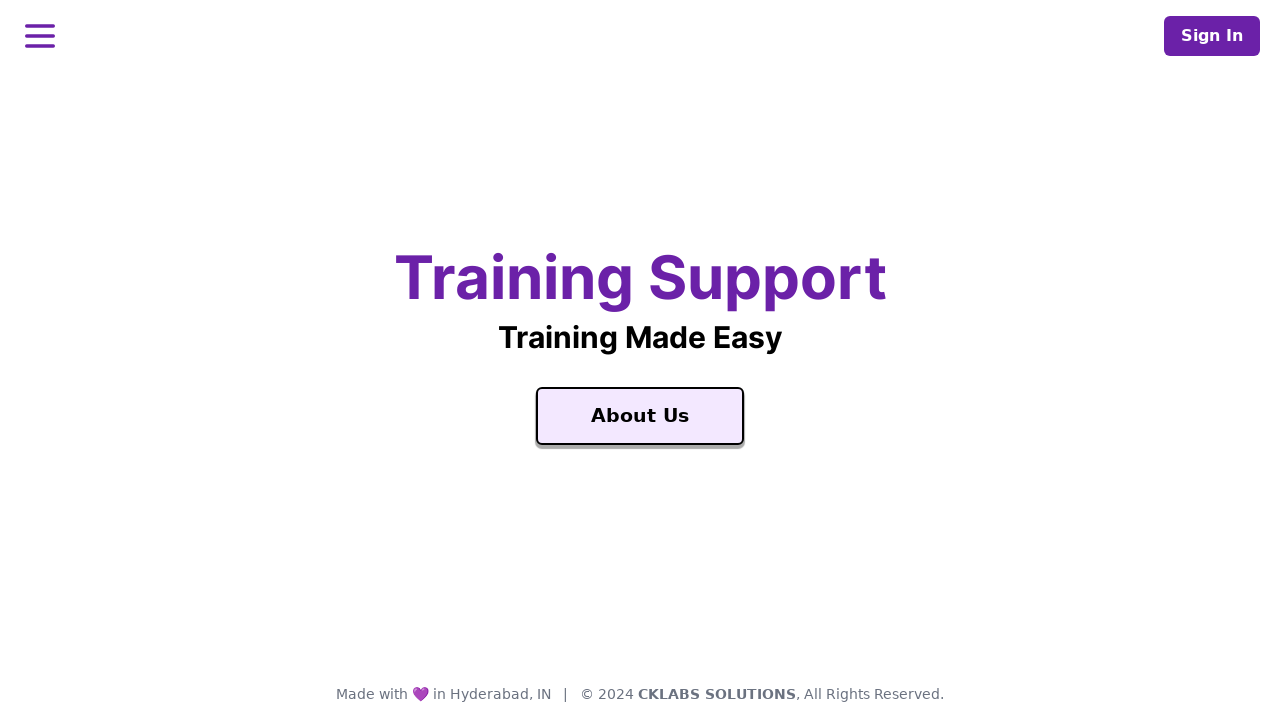

Clicked on About Us link at (640, 416) on text='About Us'
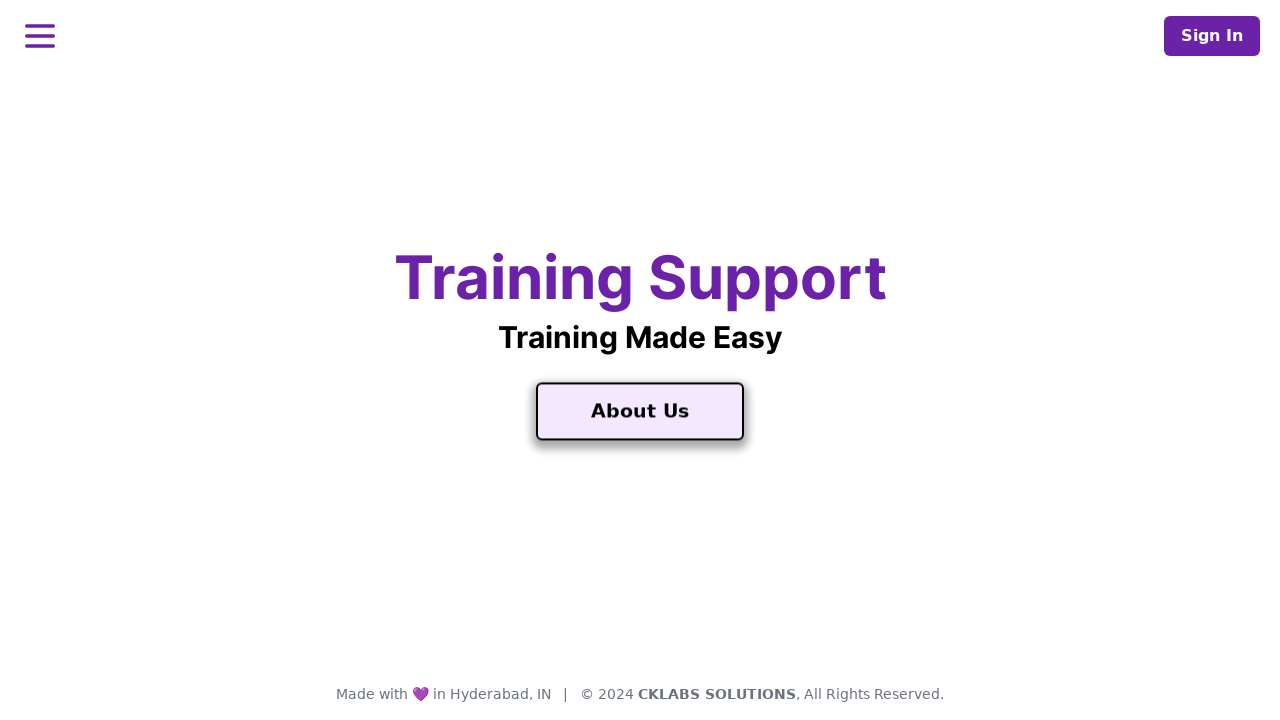

Waited for About Us page to load
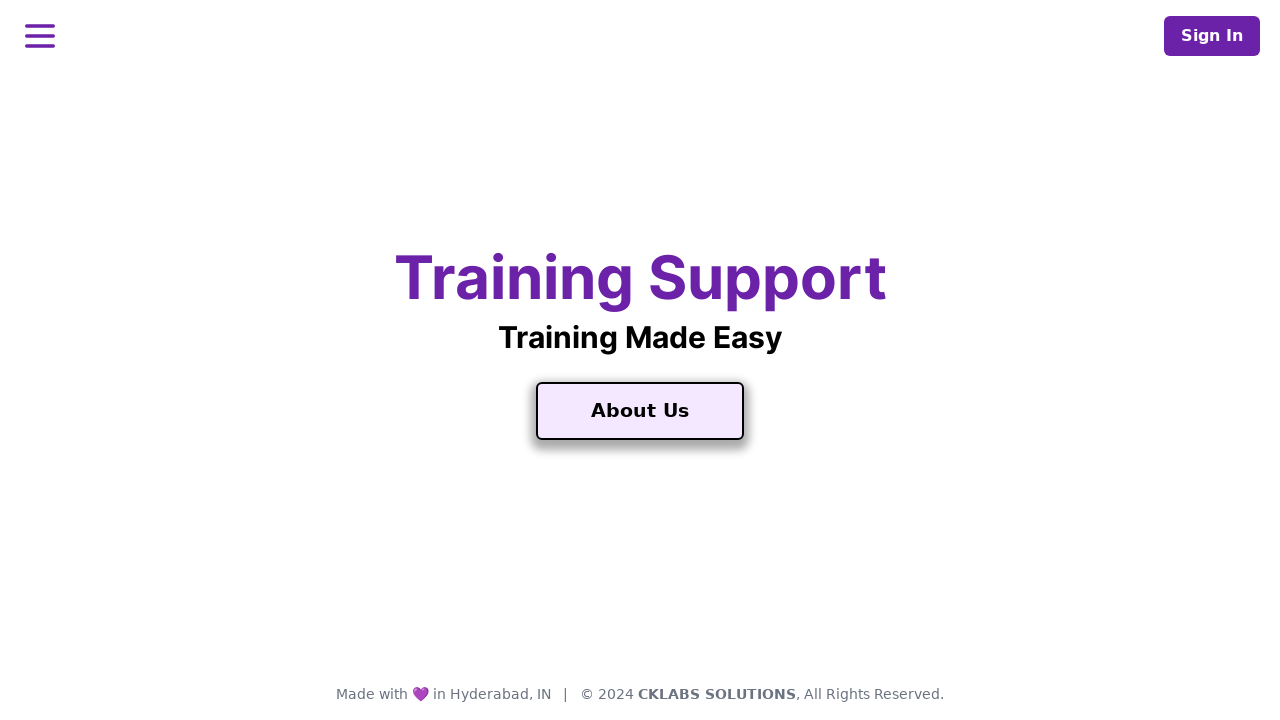

Verified About Us page title is 'About Training Support'
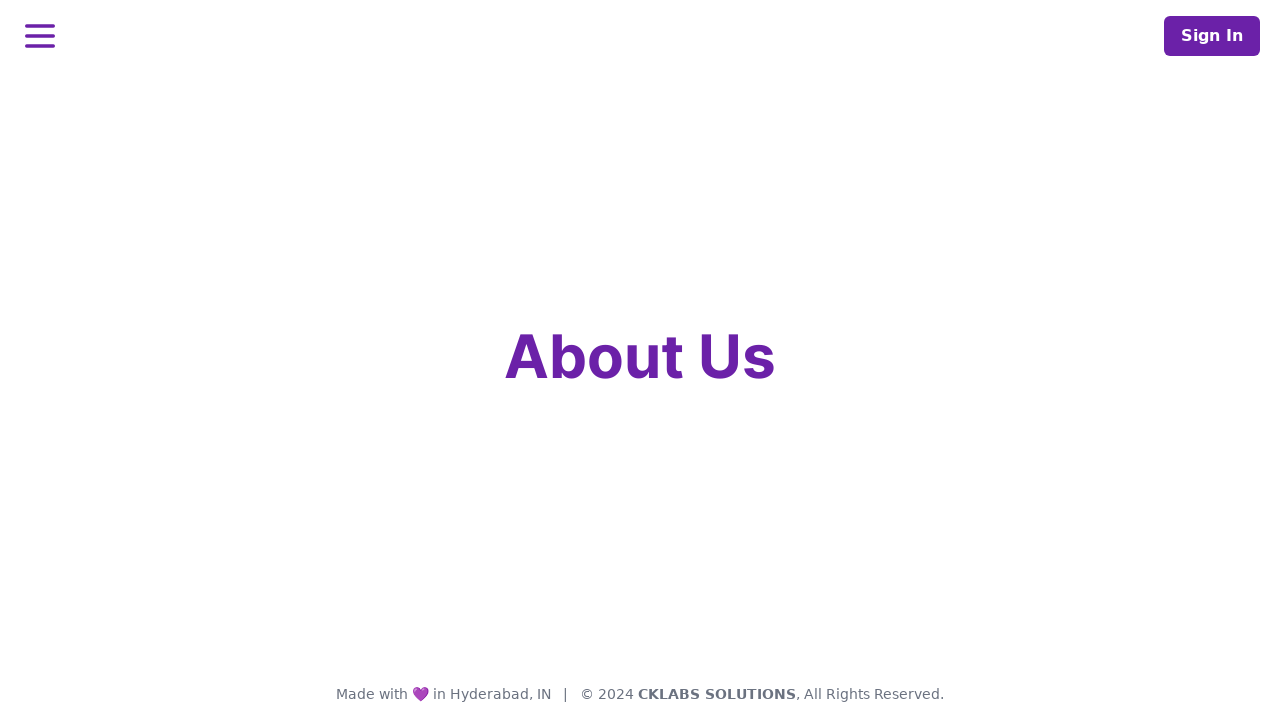

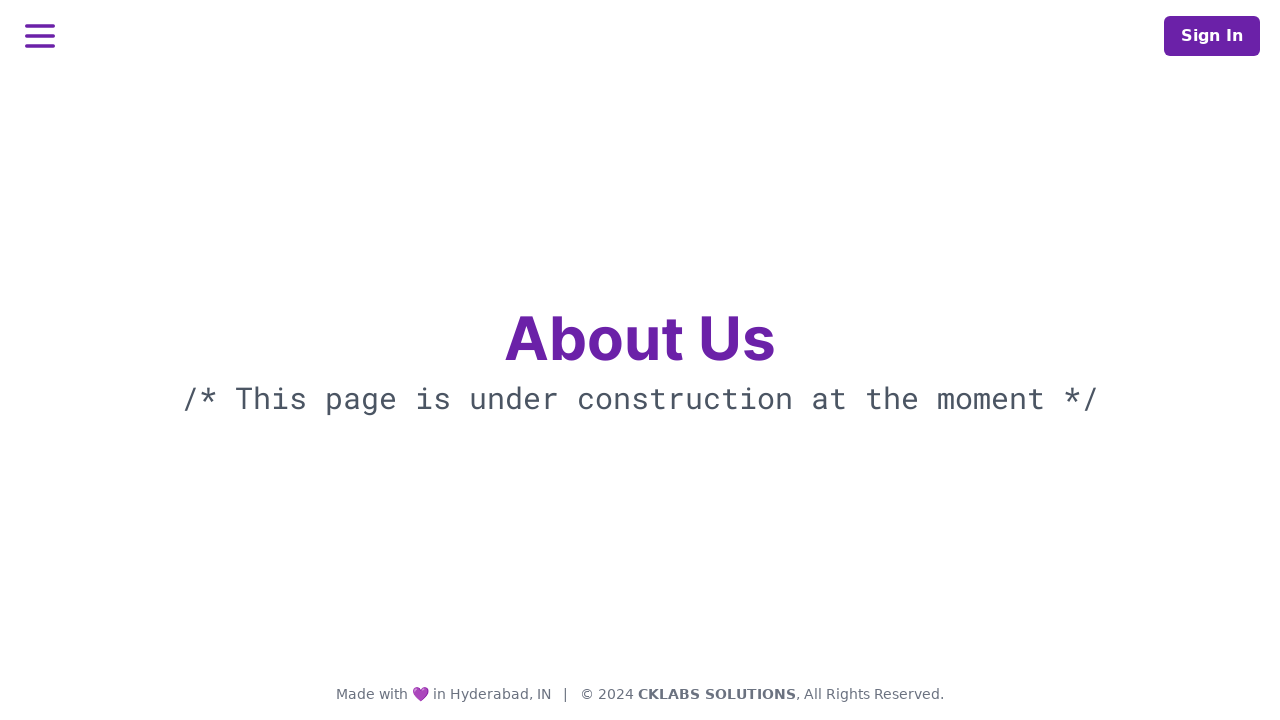